Navigates to IndiaBix general science quiz page and waits for the page to load. The original script appears to be incomplete with a truncated XPath selector.

Starting URL: https://www.indiabix.com/general-knowledge/general-science/

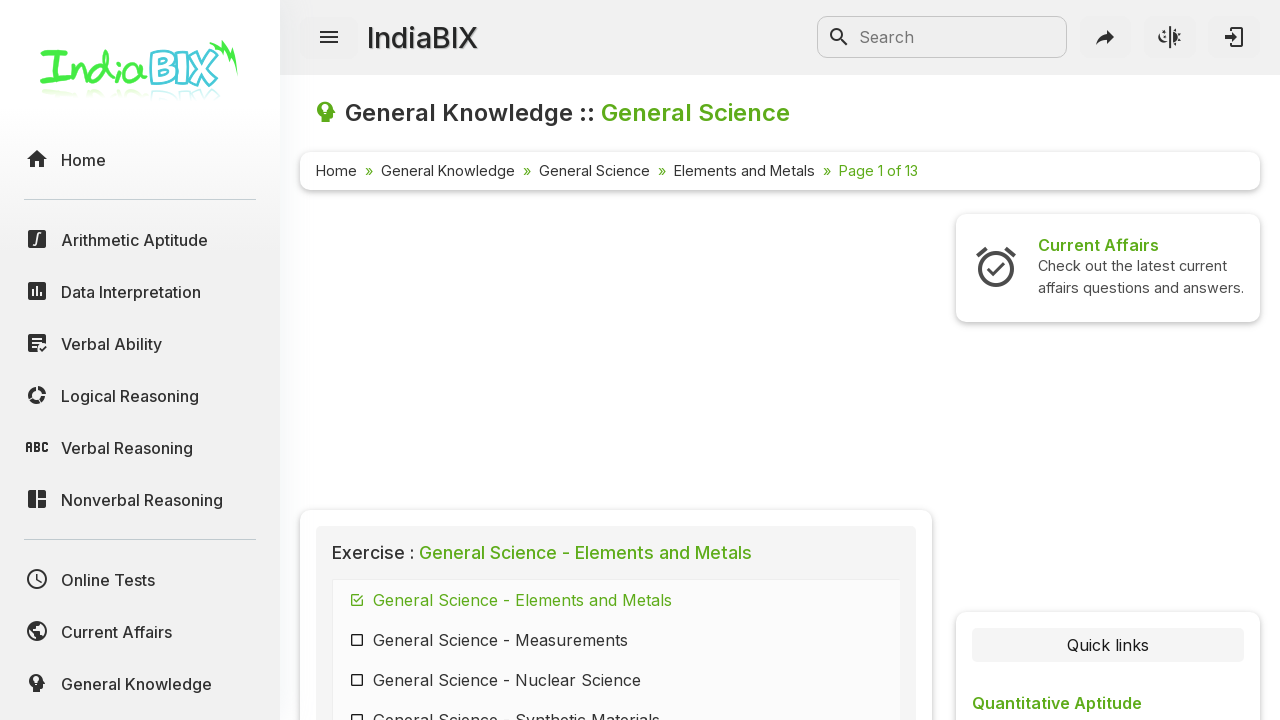

Waited for DOM content to load on IndiaBix general science quiz page
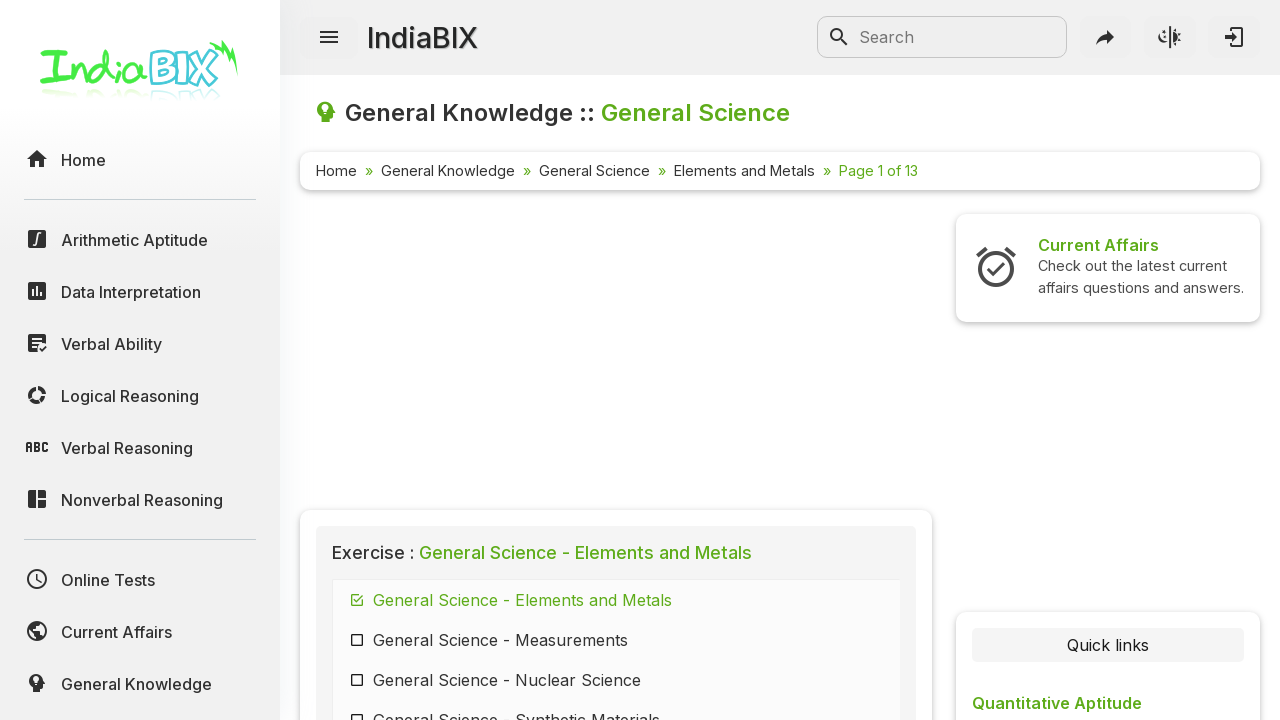

Verified page body element loaded
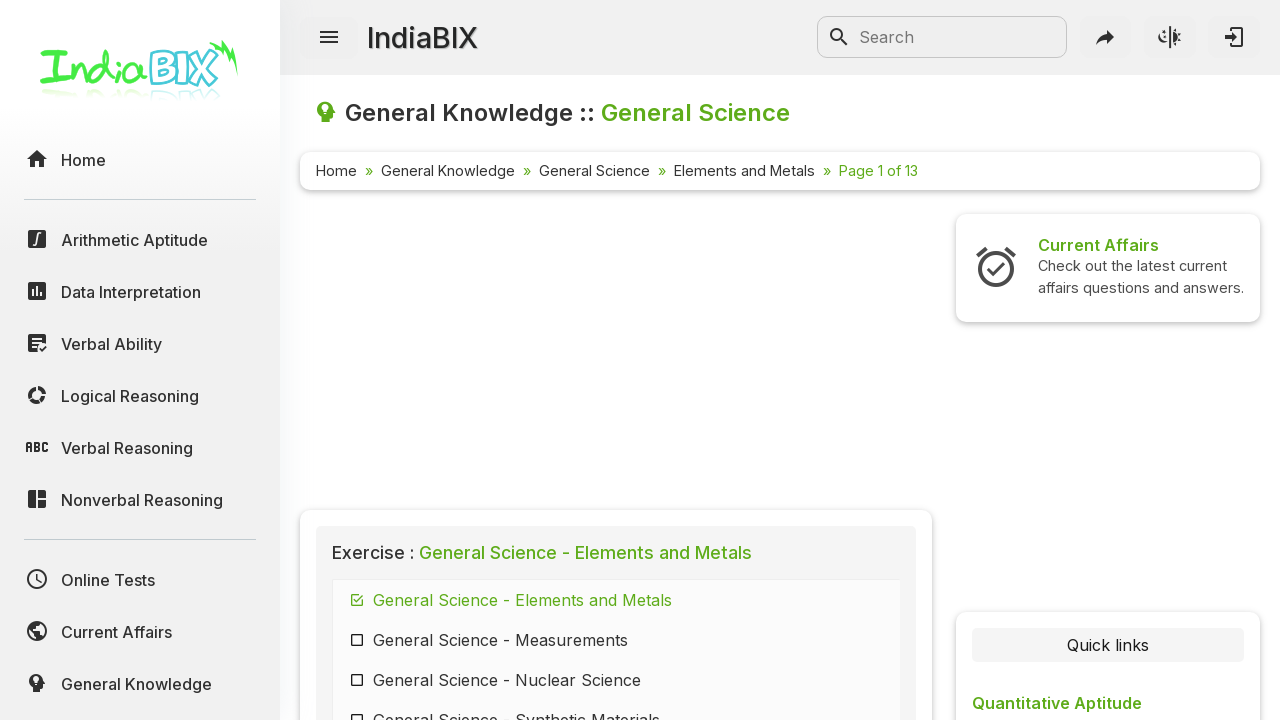

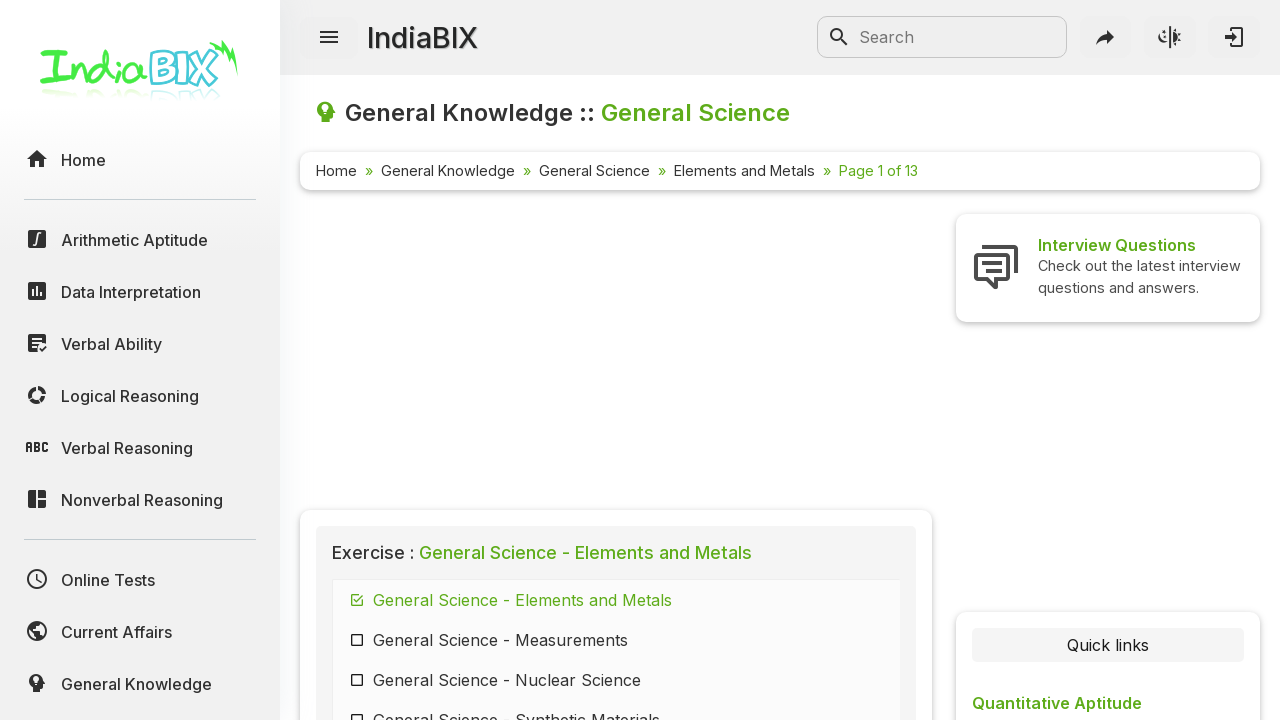